Tests jQuery UI custom dropdown by selecting different numeric values and verifying the selection

Starting URL: https://jqueryui.com/resources/demos/selectmenu/default.html

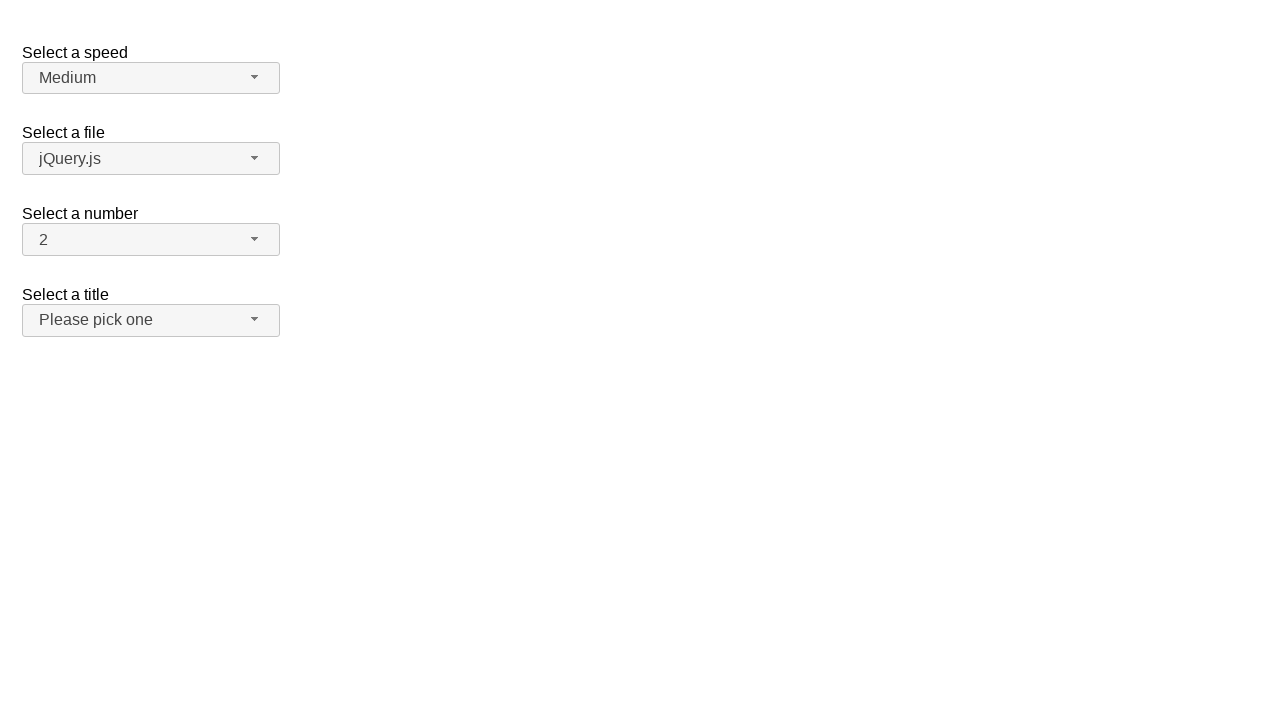

Clicked dropdown button to expand options at (151, 240) on span#number-button
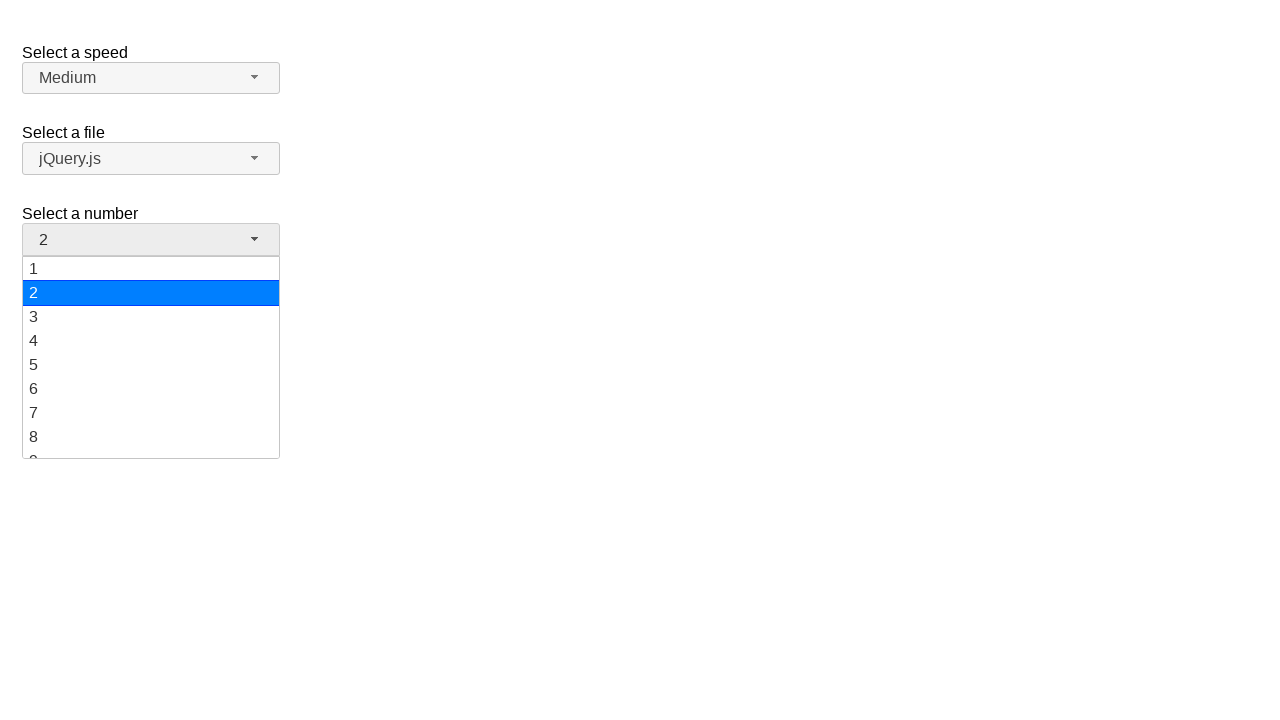

Dropdown menu items loaded
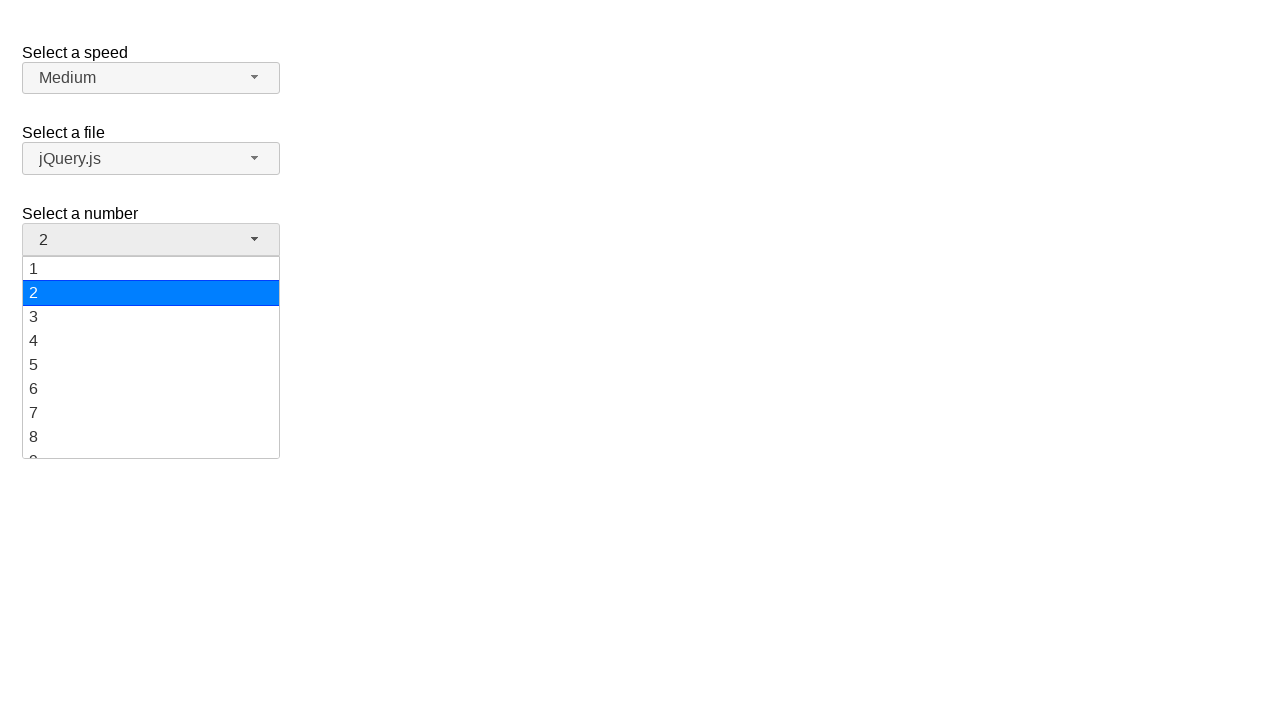

Scrolled item 10 into view
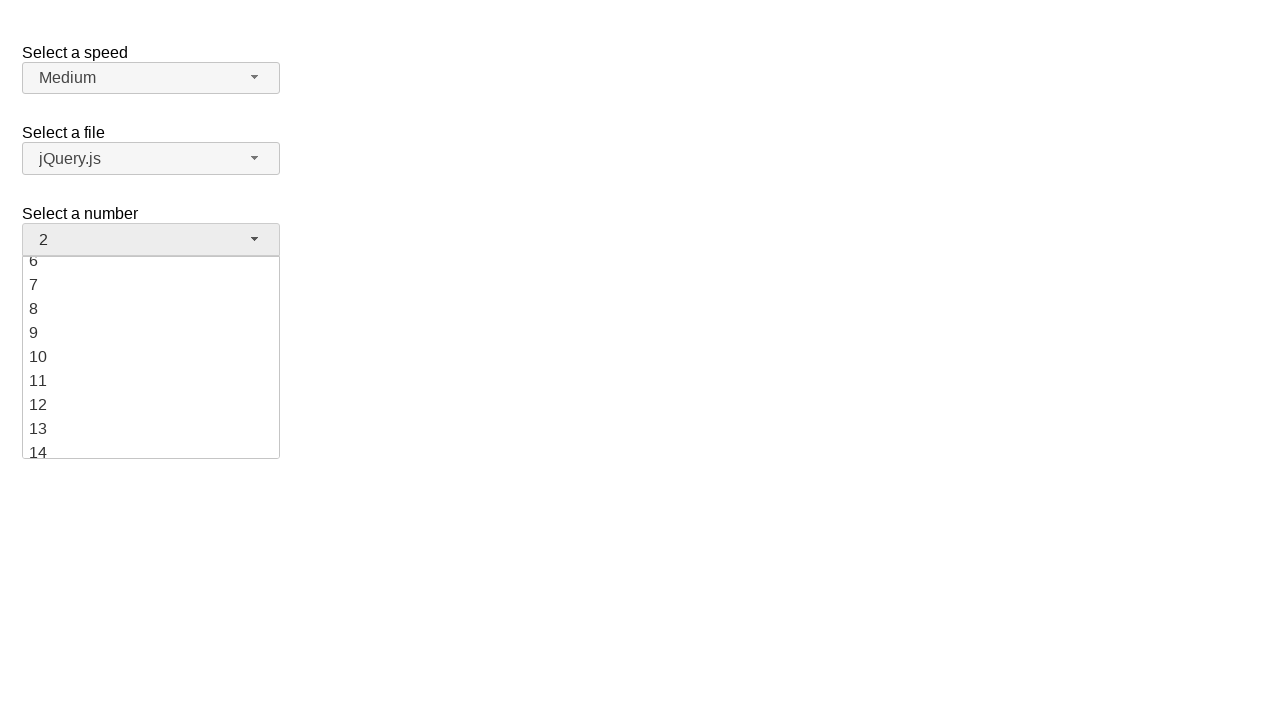

Clicked item 10 in dropdown menu
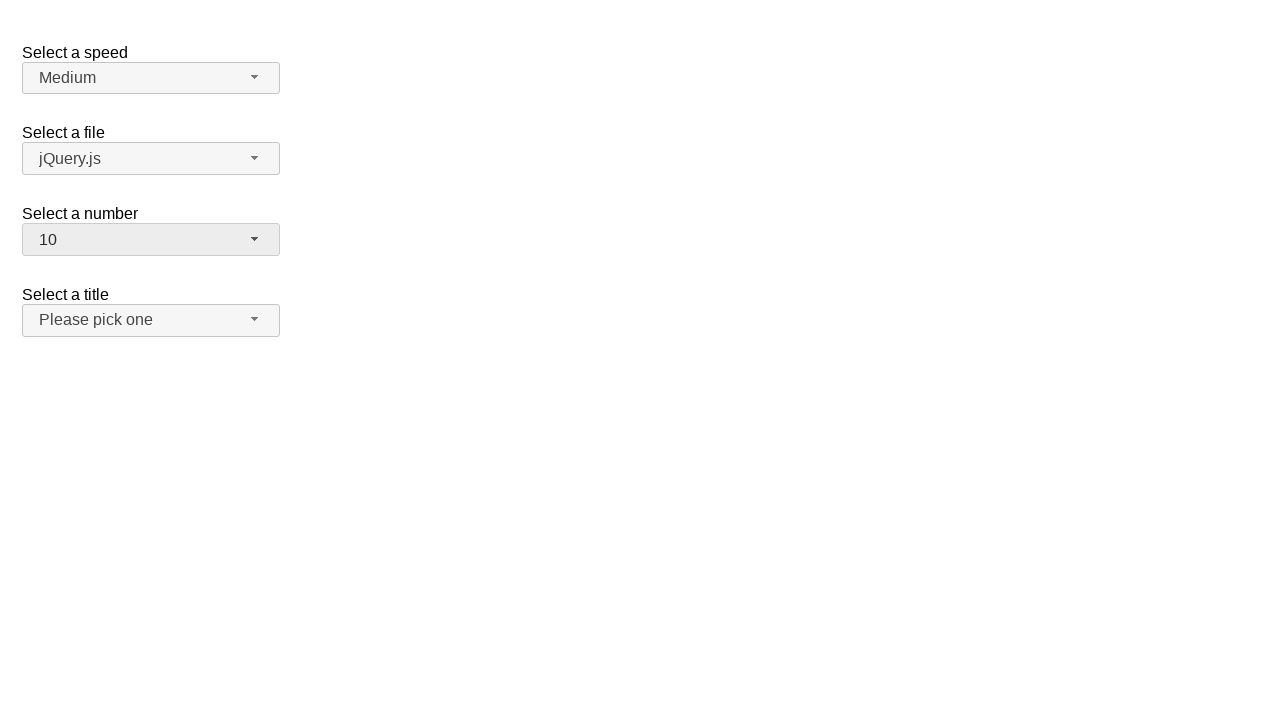

Verified that item 10 is selected
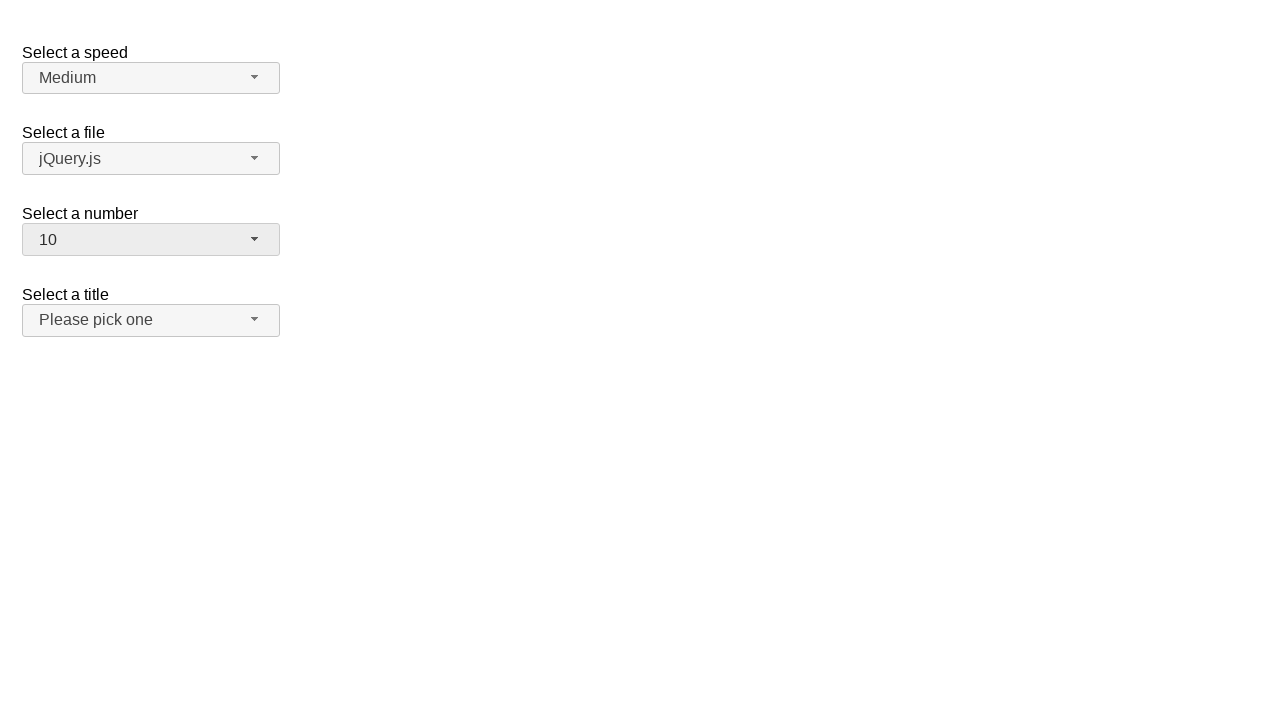

Clicked dropdown button to expand options again at (151, 240) on span#number-button
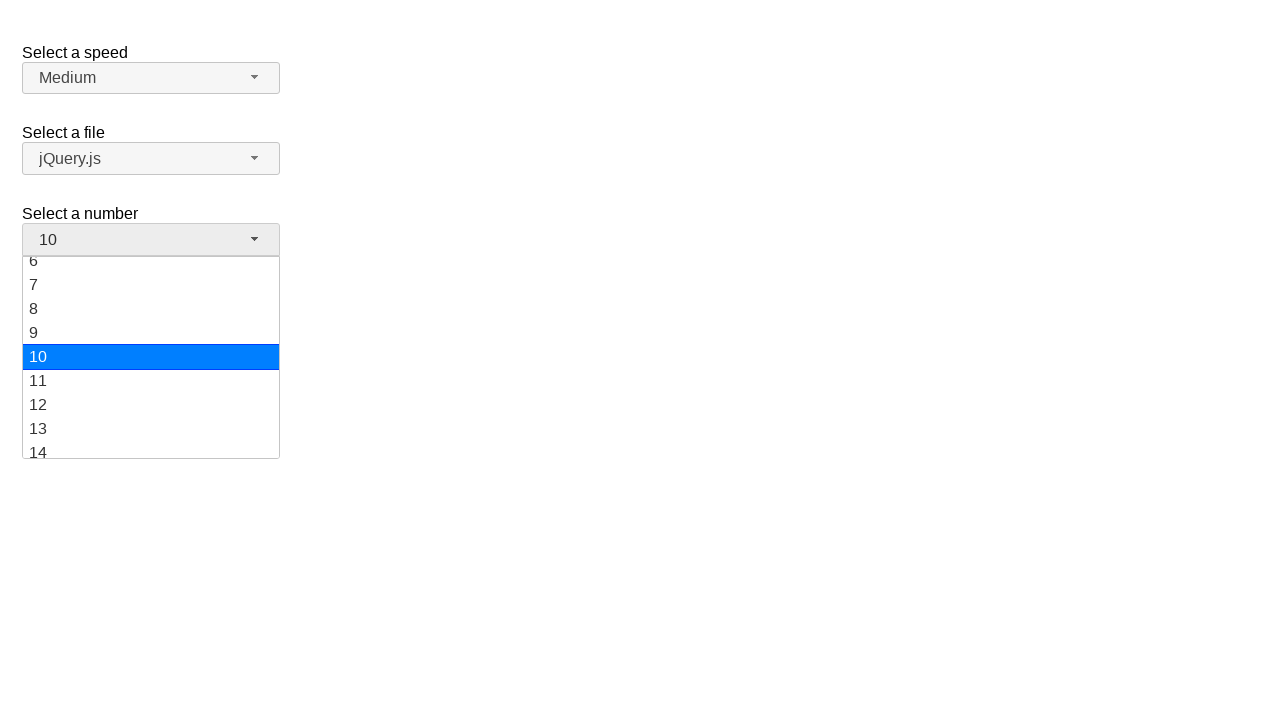

Dropdown menu items loaded again
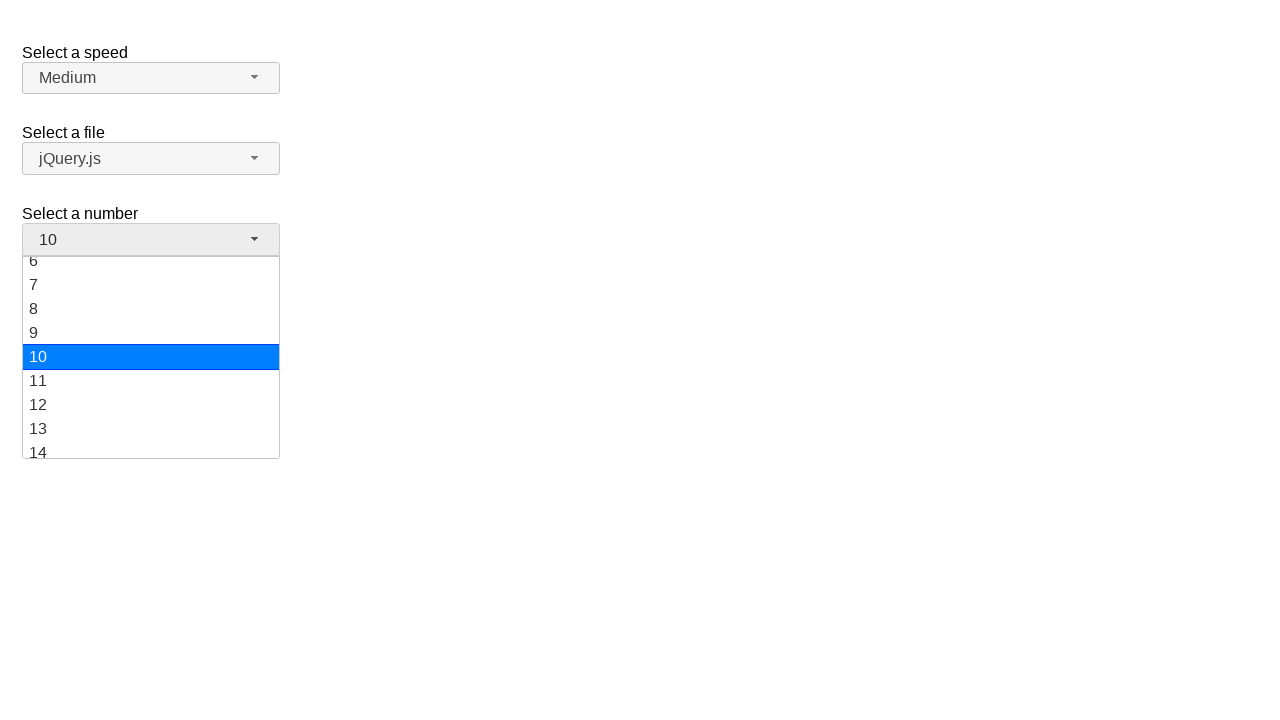

Scrolled item 19 into view
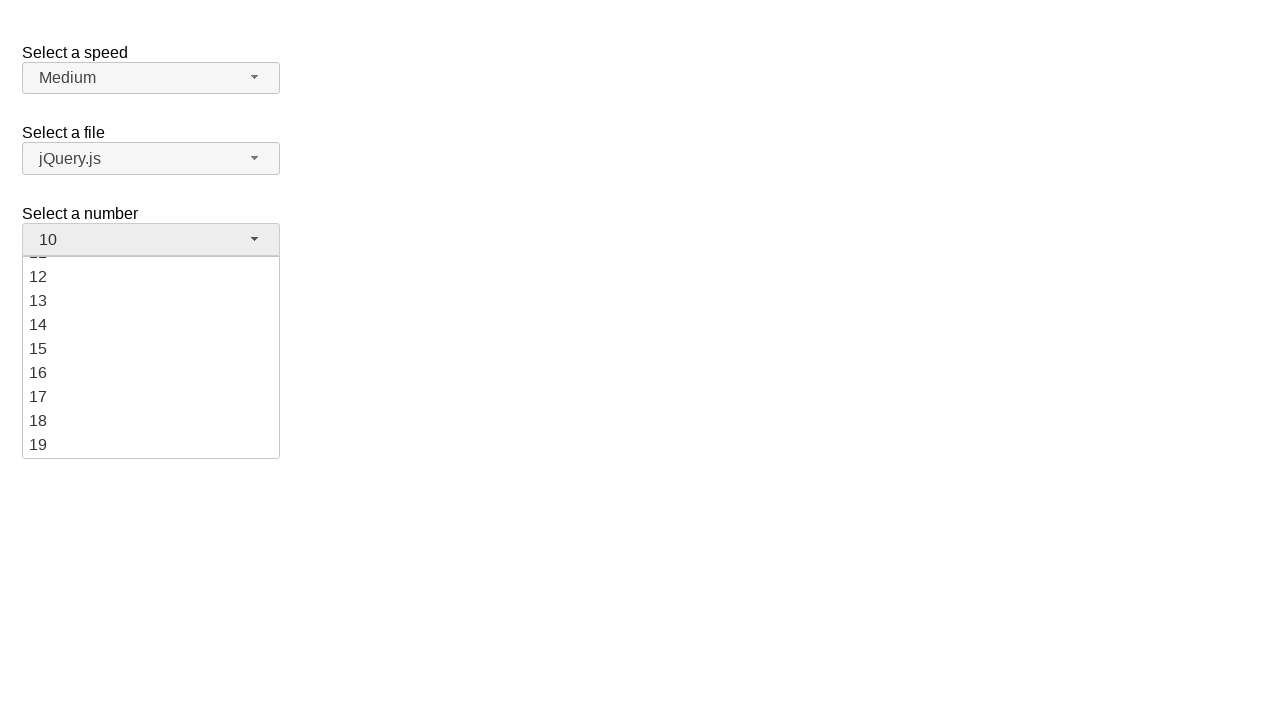

Clicked item 19 in dropdown menu
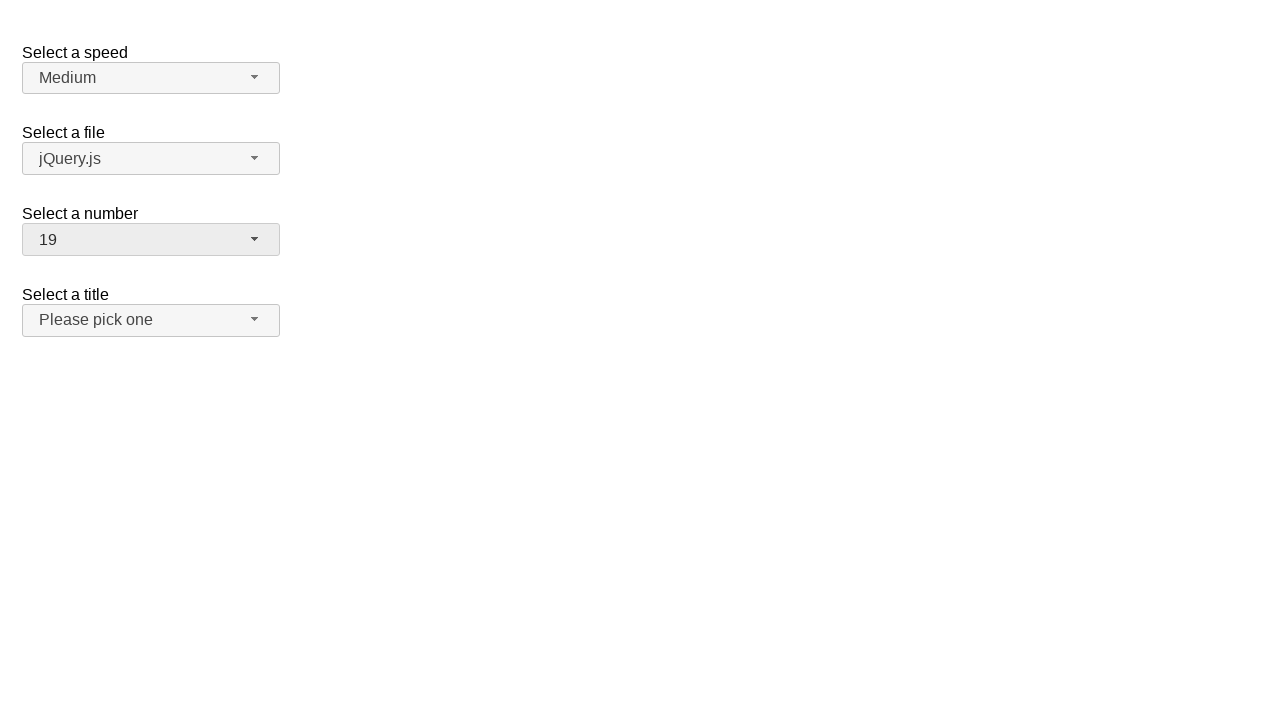

Verified that item 19 is selected
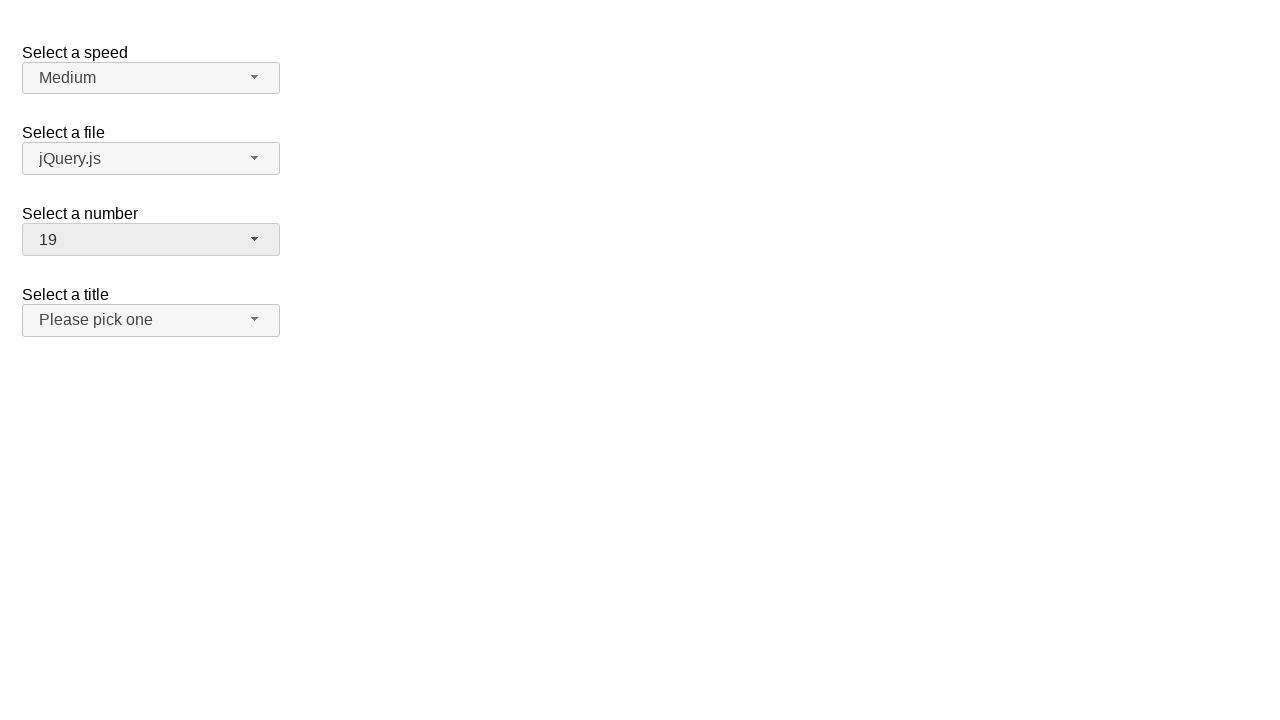

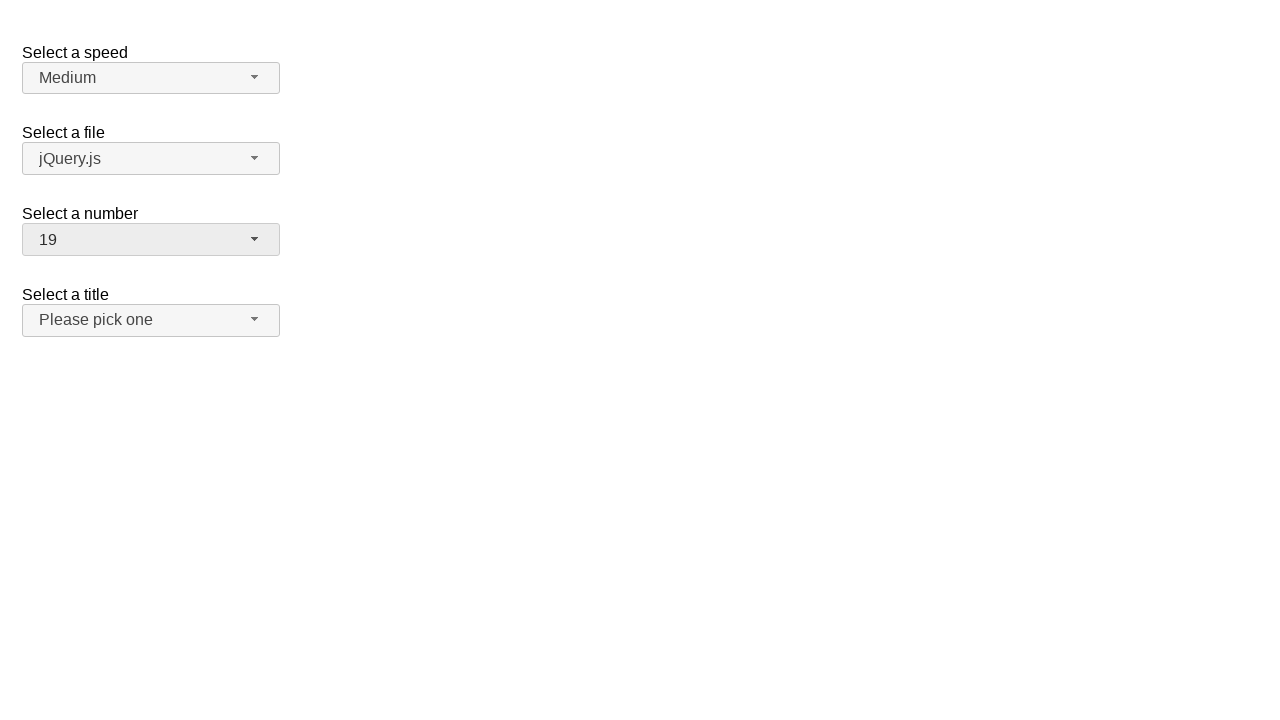